Navigates to the Automation Practice page and verifies that footer links are present and displayed

Starting URL: https://rahulshettyacademy.com/AutomationPractice/

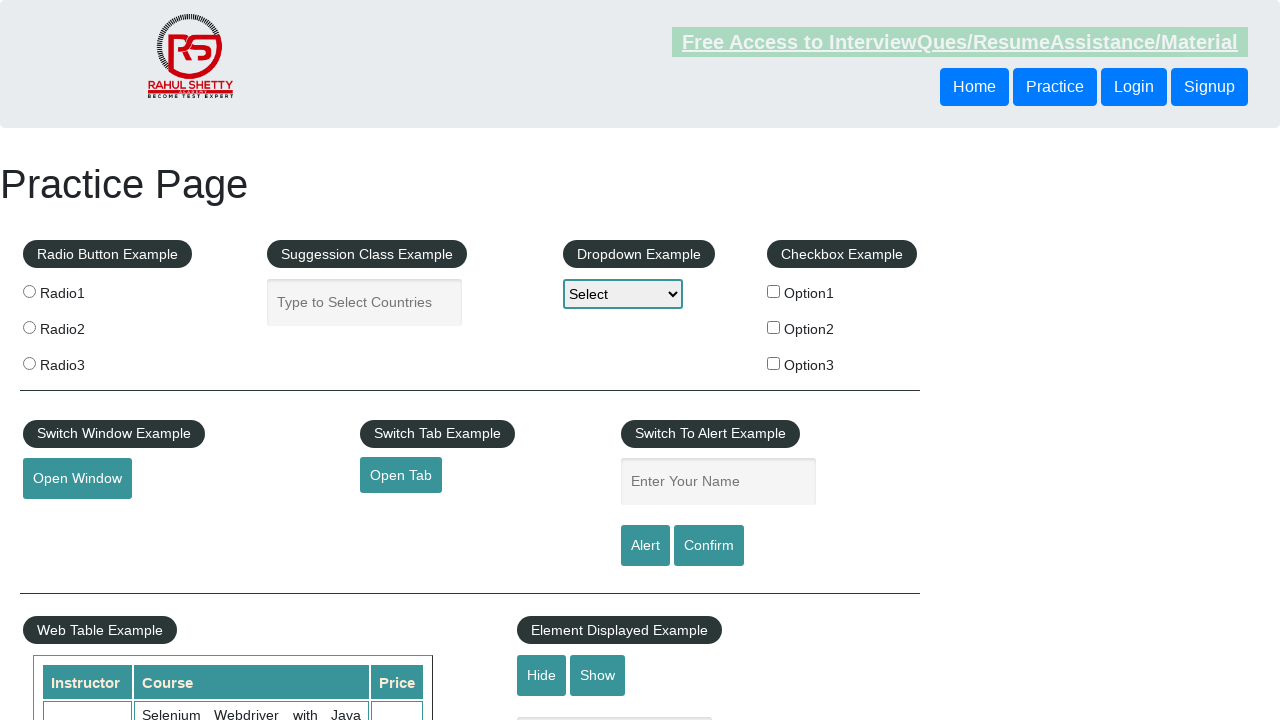

Waited for footer links selector to be present
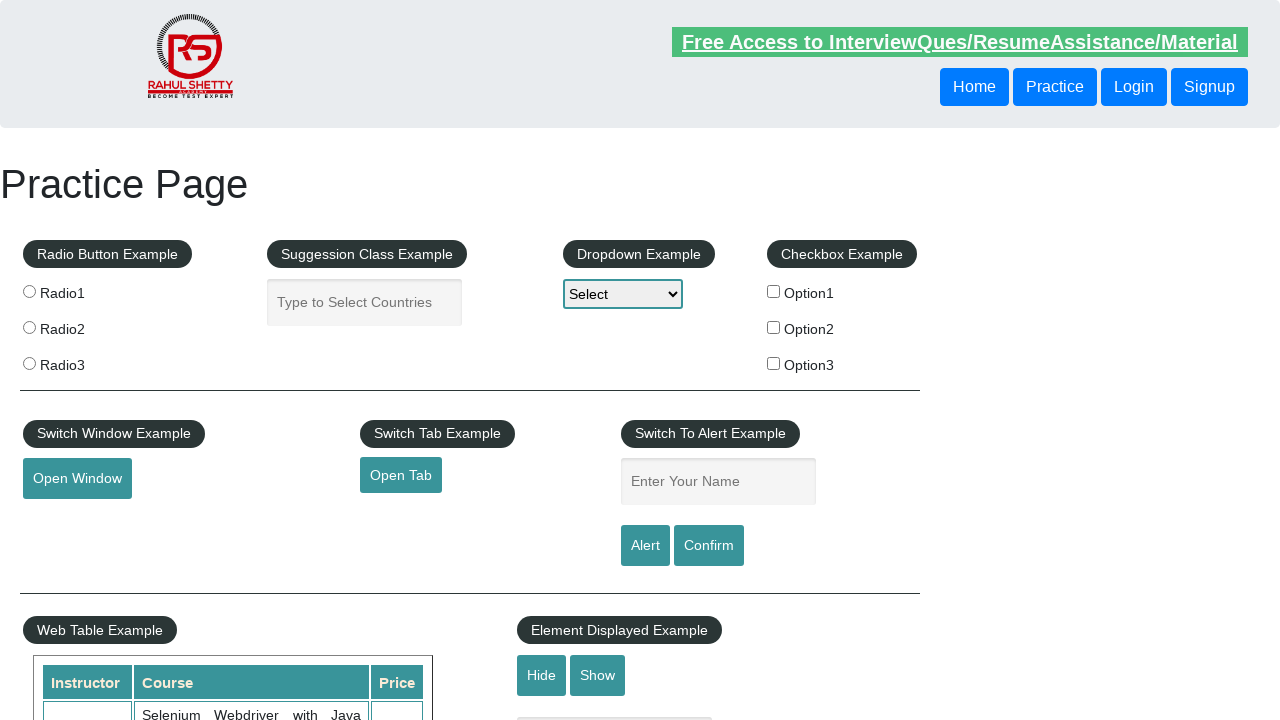

Located footer links using locator
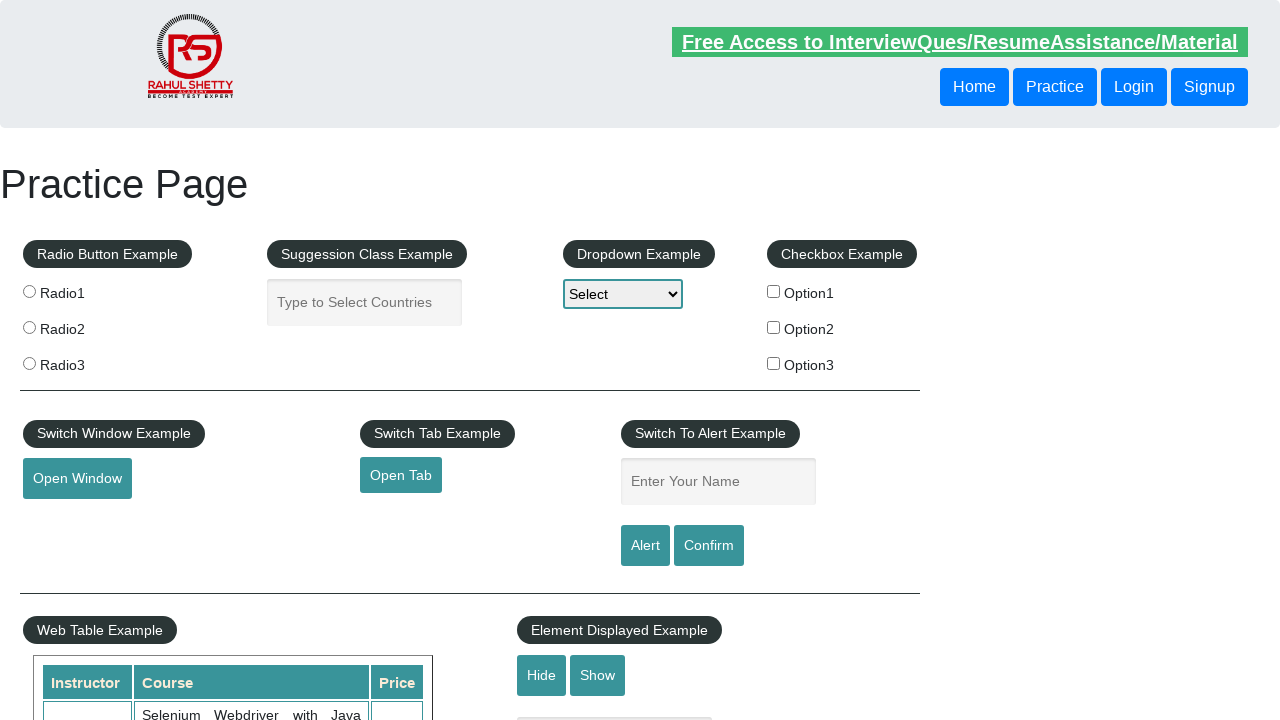

Verified that footer links are present on the page
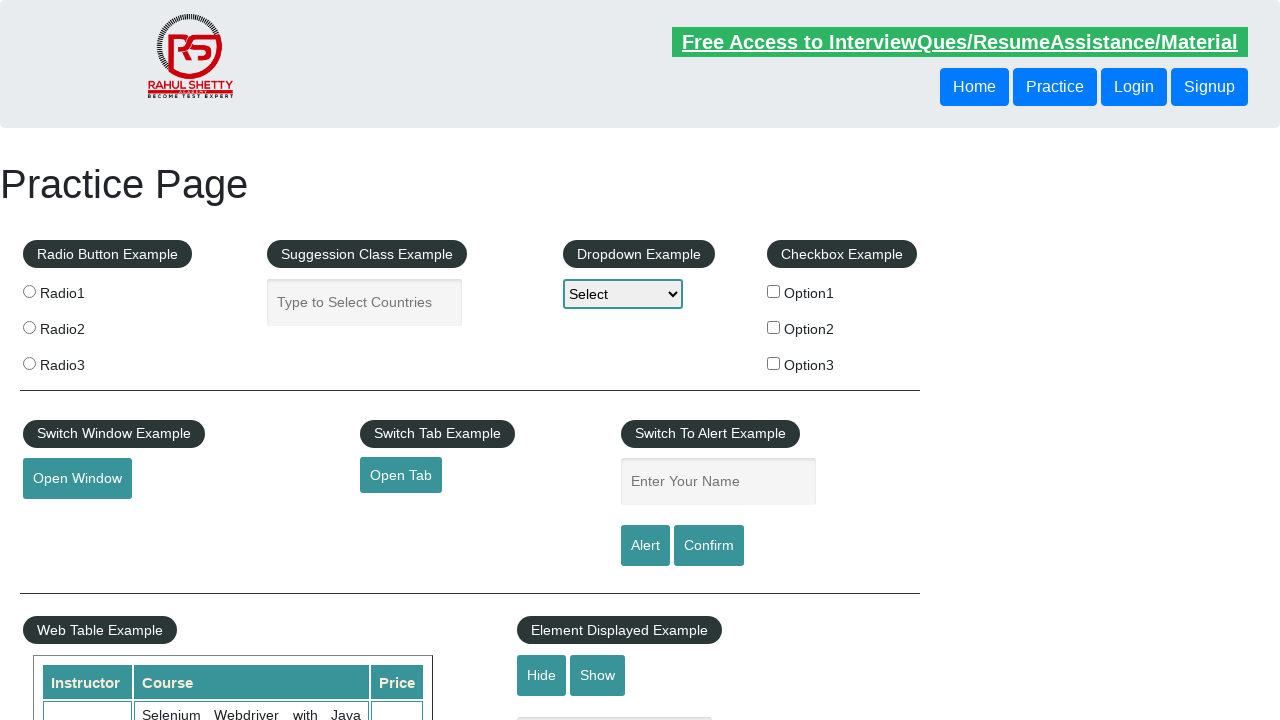

Verified that the first footer link is visible
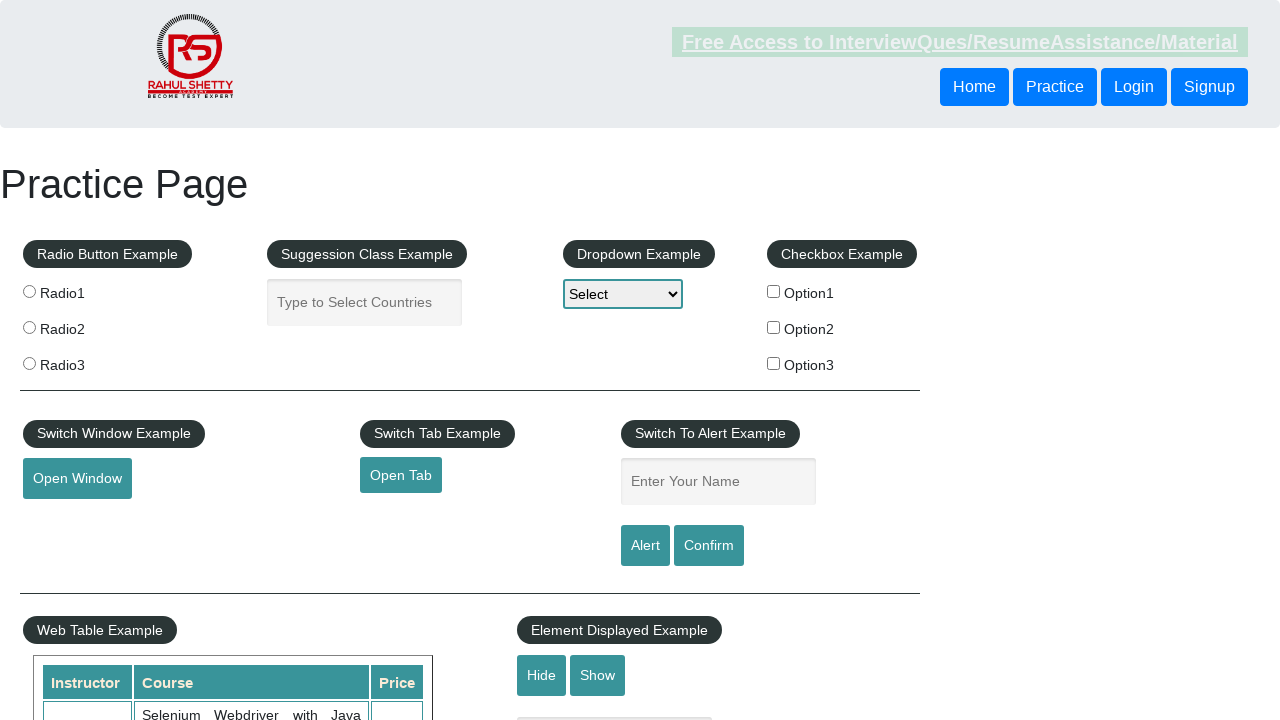

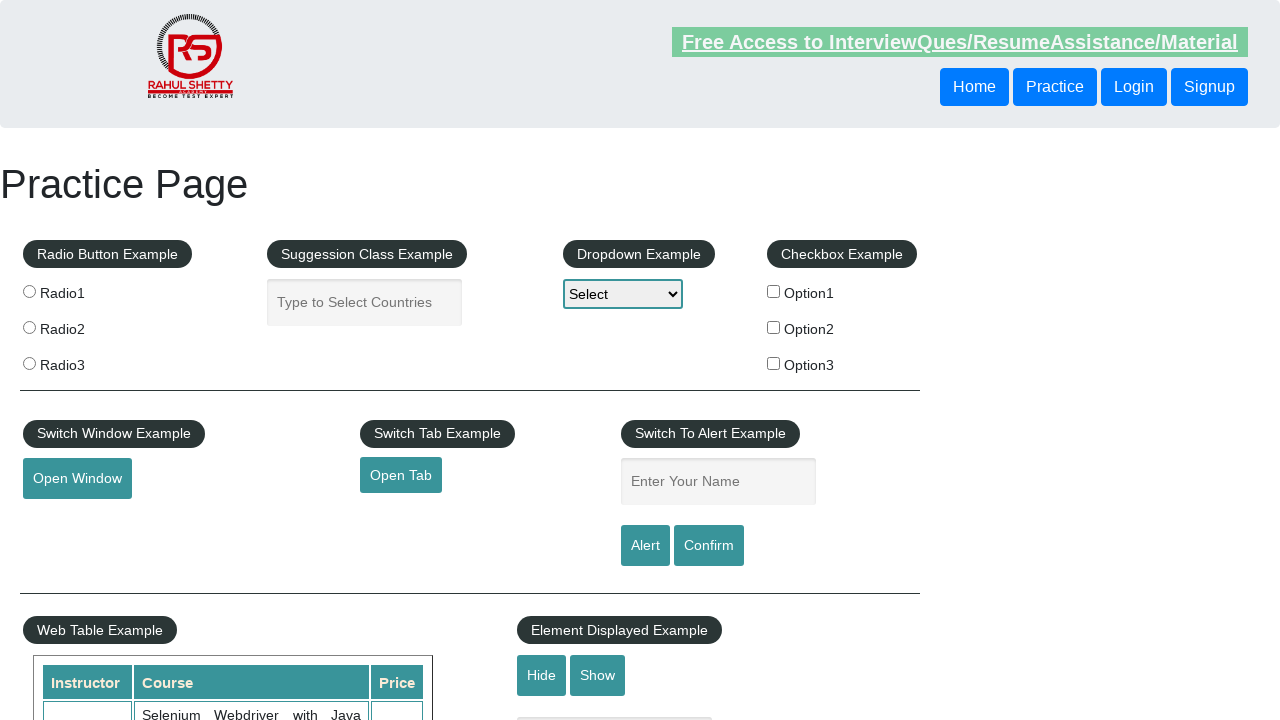